Tests mouse input events on a training page by performing single click, double click, and right click (context click) actions, and verifying the page responds to each event type.

Starting URL: https://v1.training-support.net/selenium/input-events

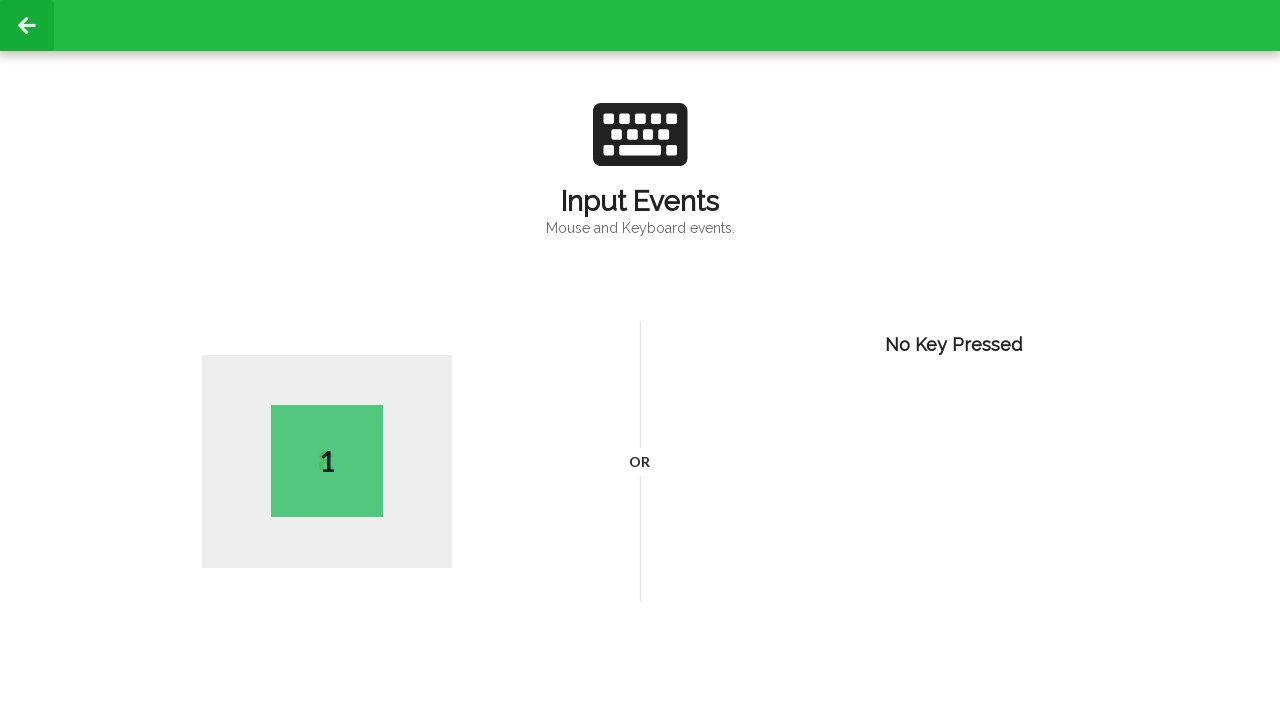

Navigated to input-events training page
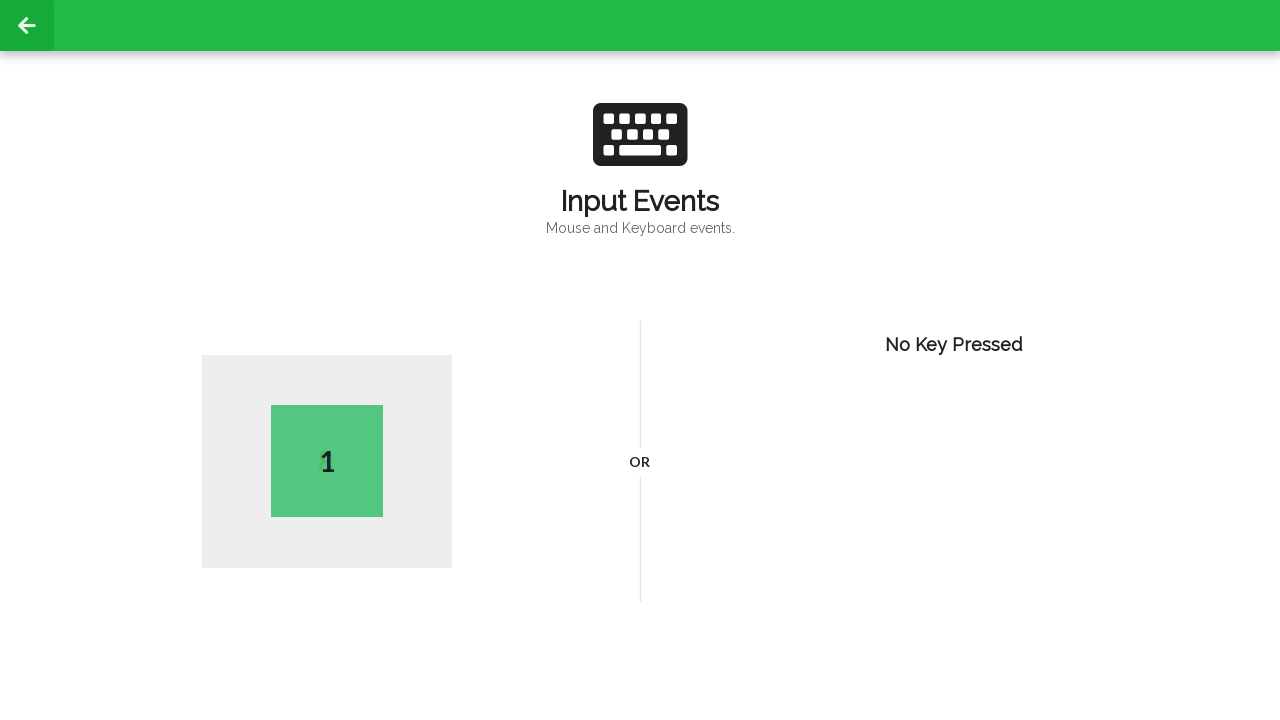

Performed single left click on page at (640, 360) on body
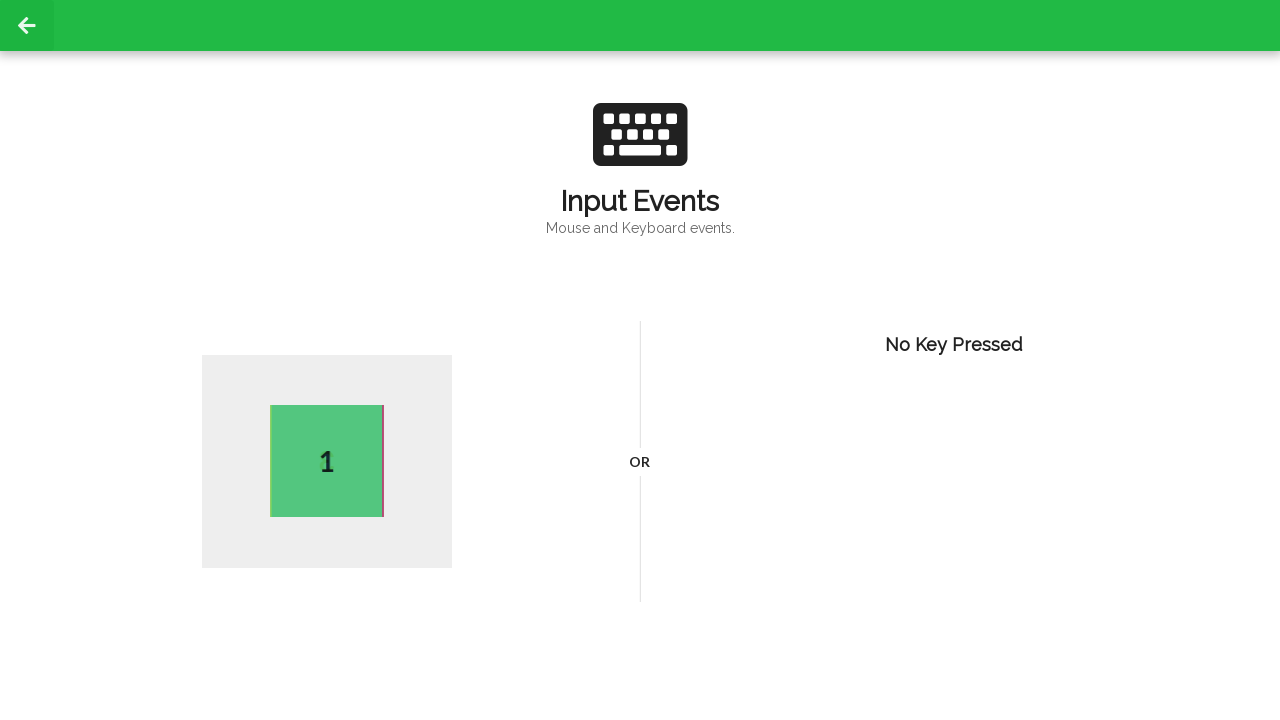

Active element appeared after single click
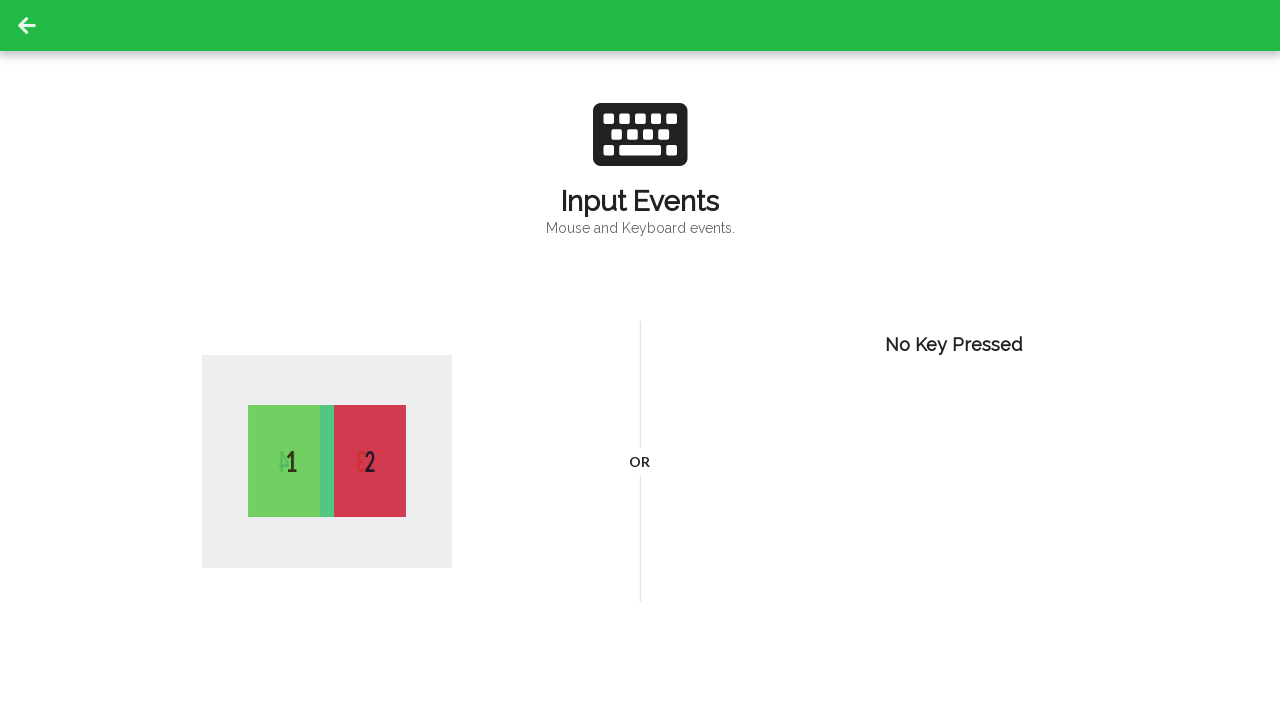

Performed double click on page at (640, 360) on body
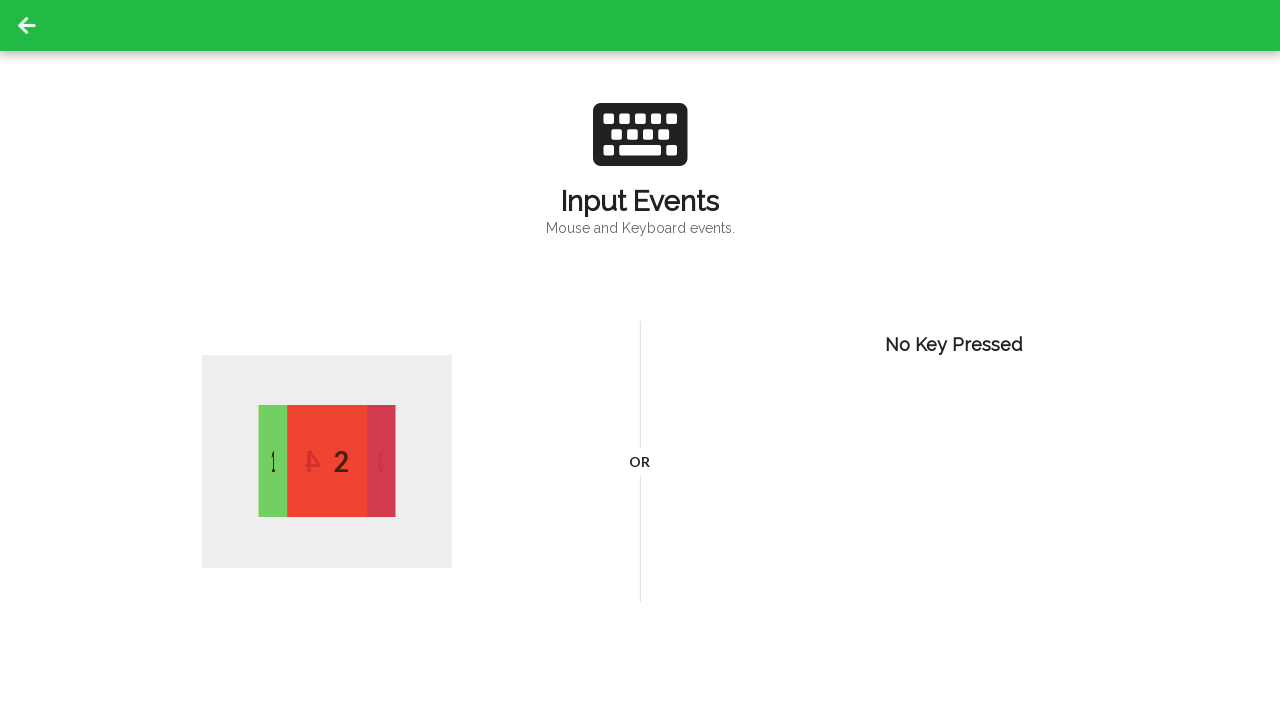

Waited for response to double click
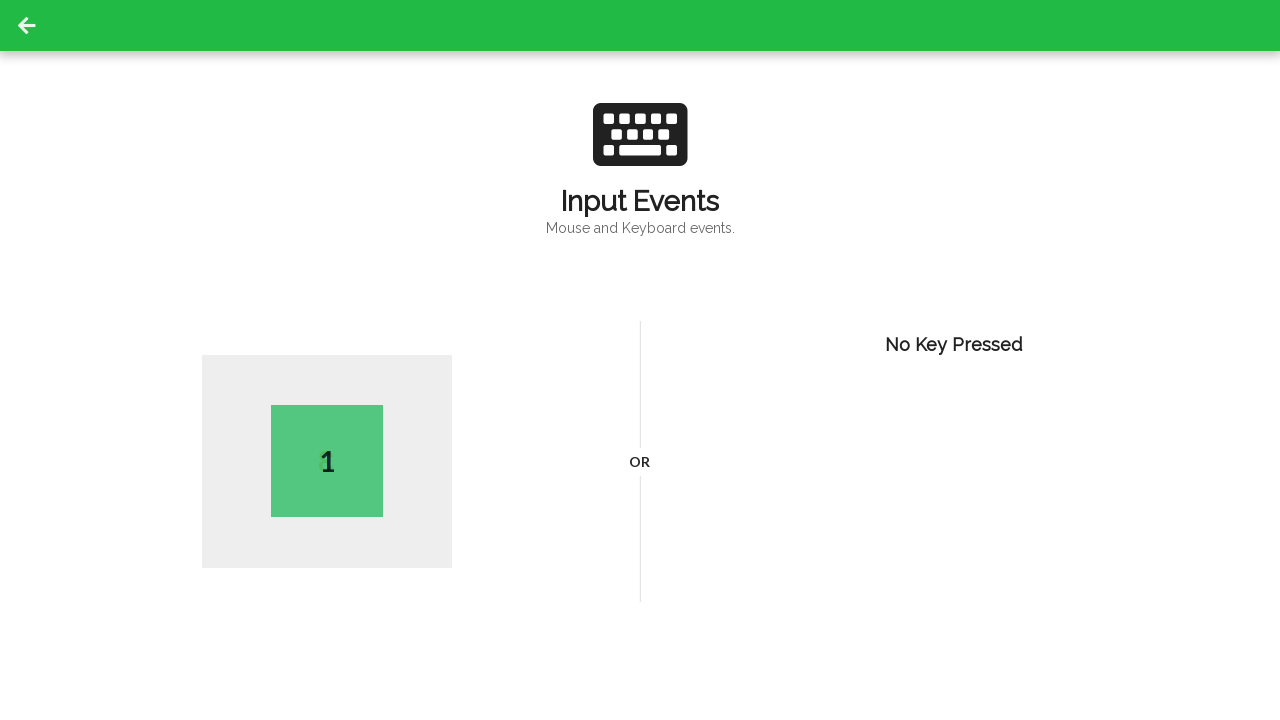

Performed right click (context click) on page at (640, 360) on body
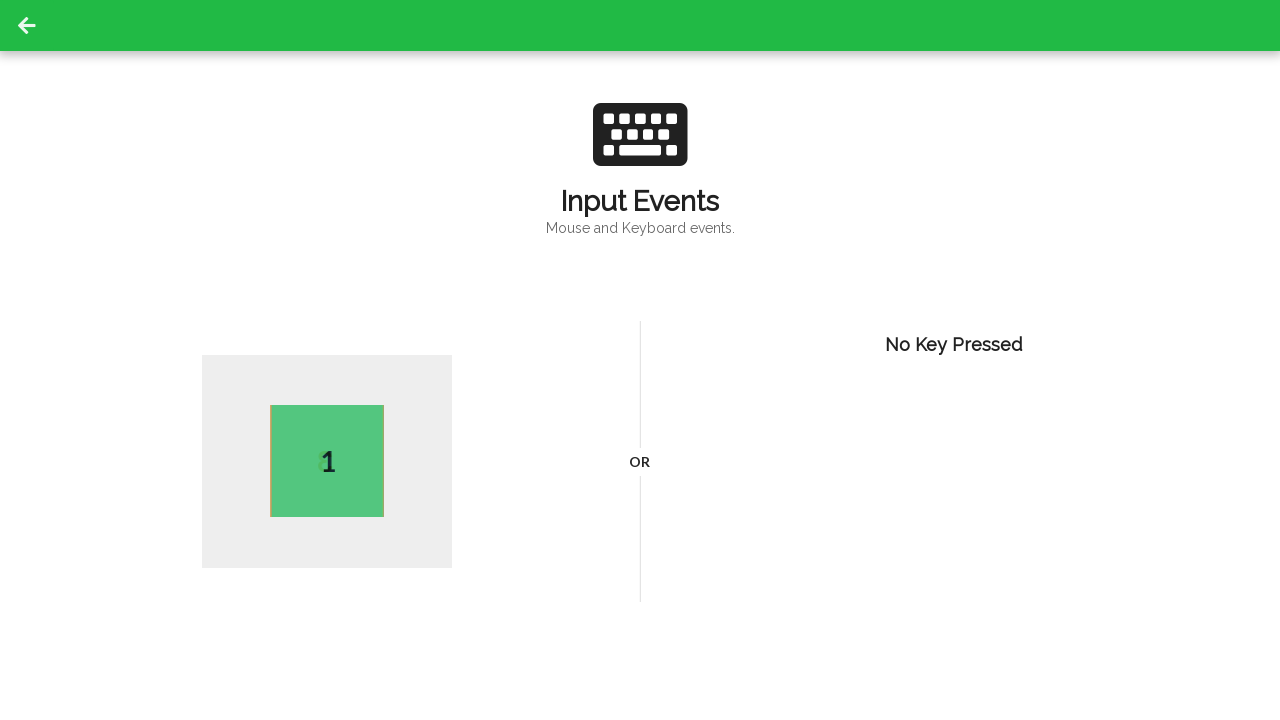

Active element appeared after right click
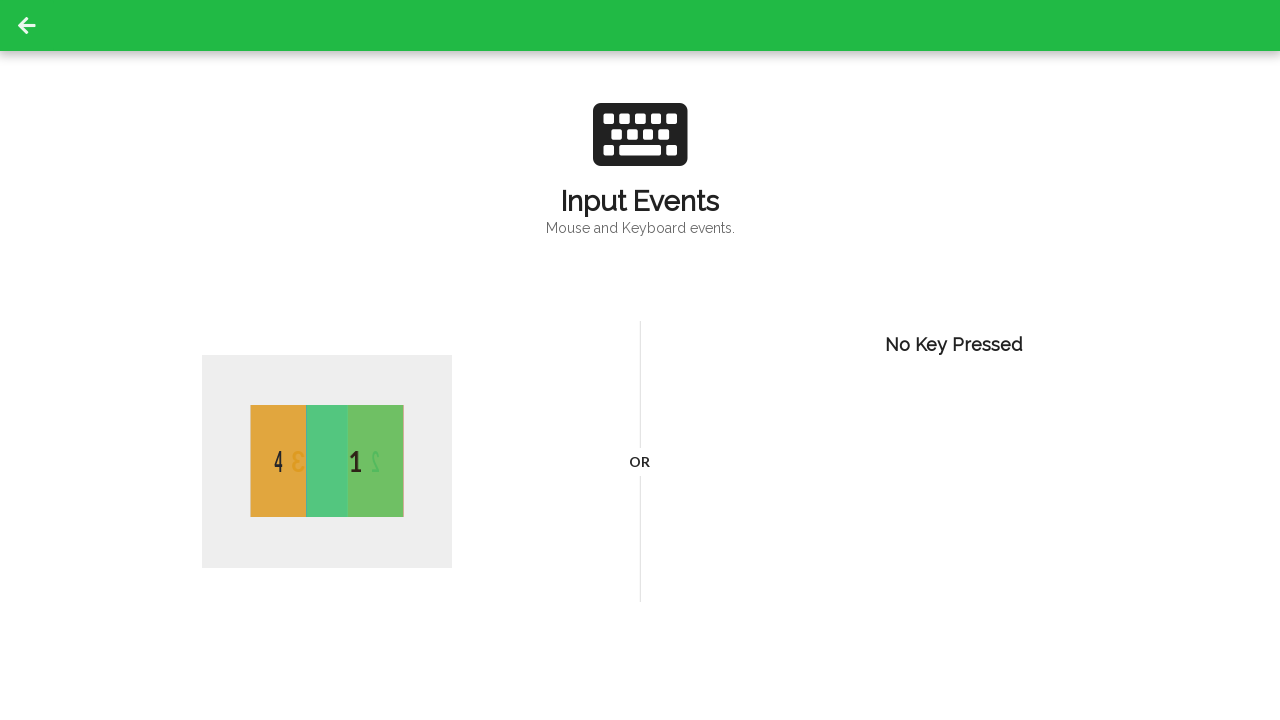

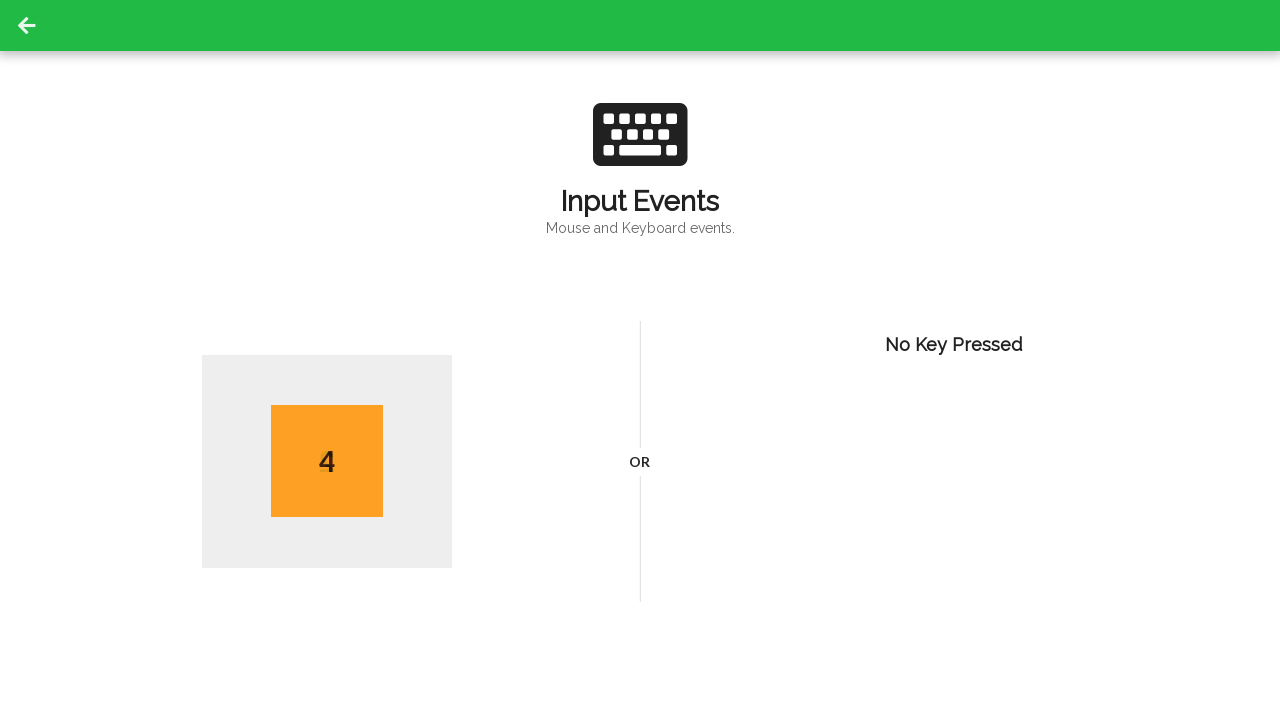